Tests the 7-character validation form with alphanumeric string containing asterisk "Abc123*" and verifies validation passes

Starting URL: https://testpages.eviltester.com/styled/apps/7charval/simple7charvalidation.html

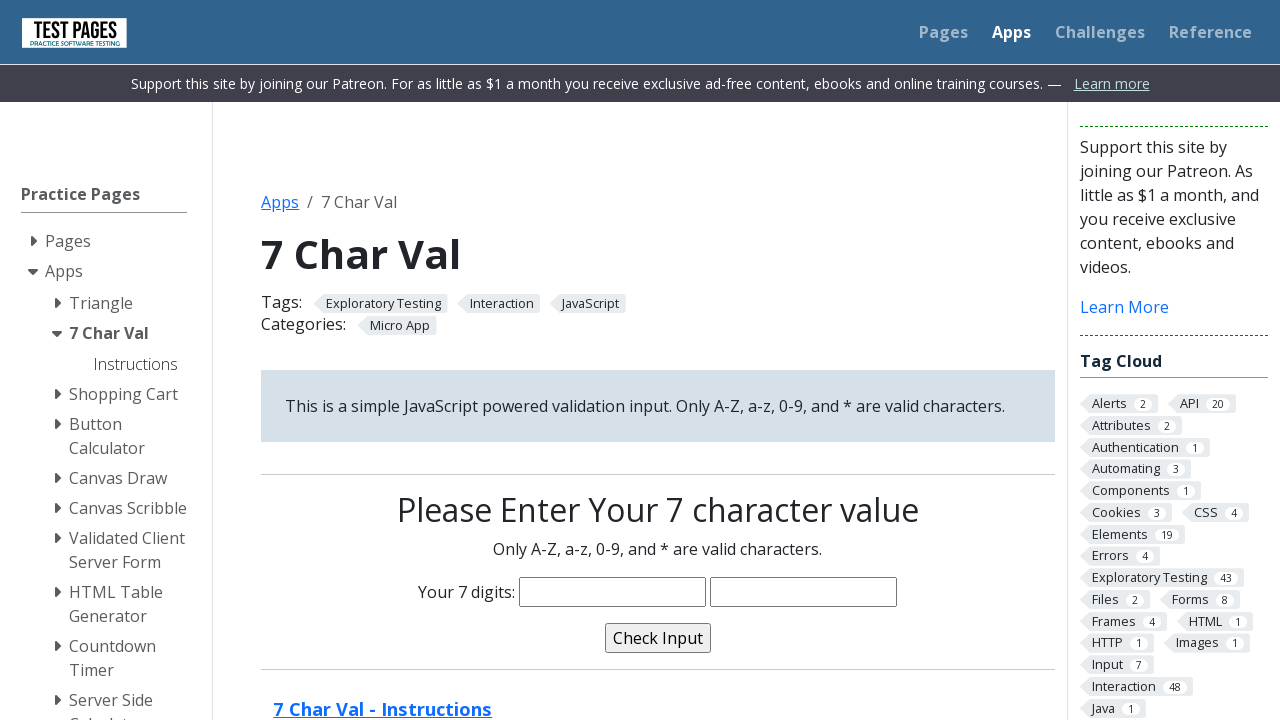

Filled characters input field with valid 7-character alphanumeric string 'Abc123*' on input[name='characters']
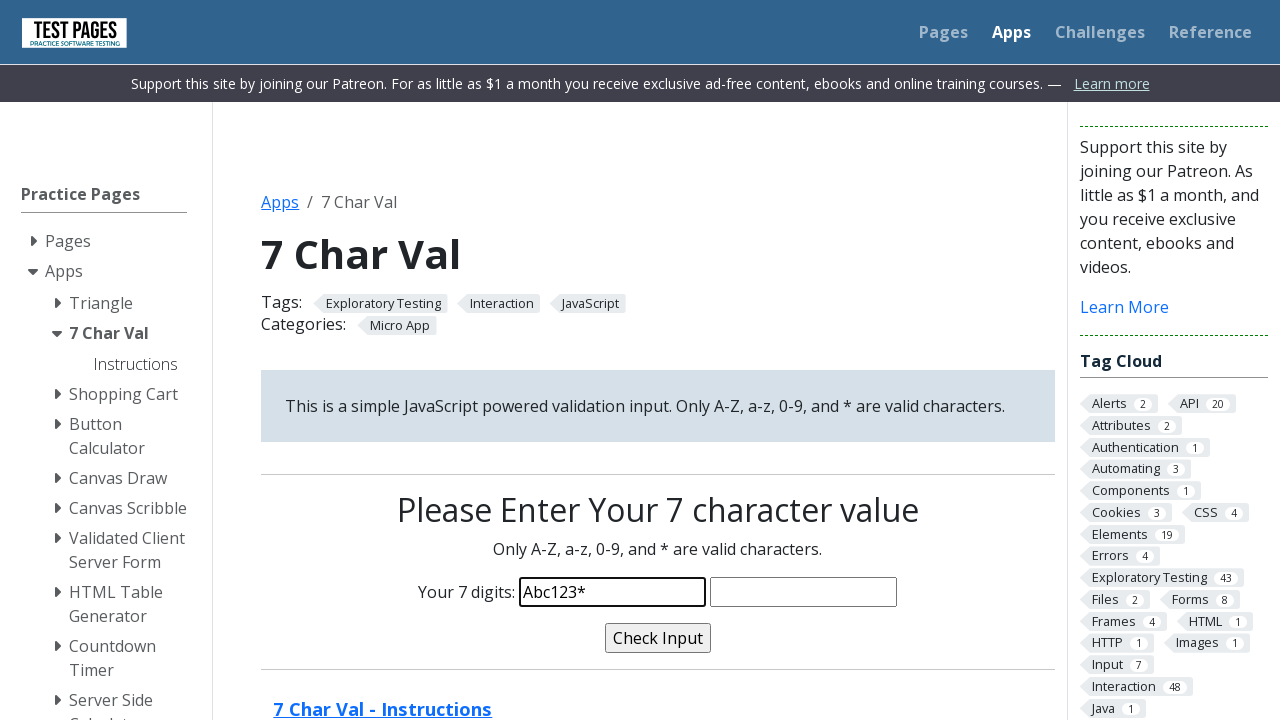

Clicked the validate button at (658, 638) on input[name='validate']
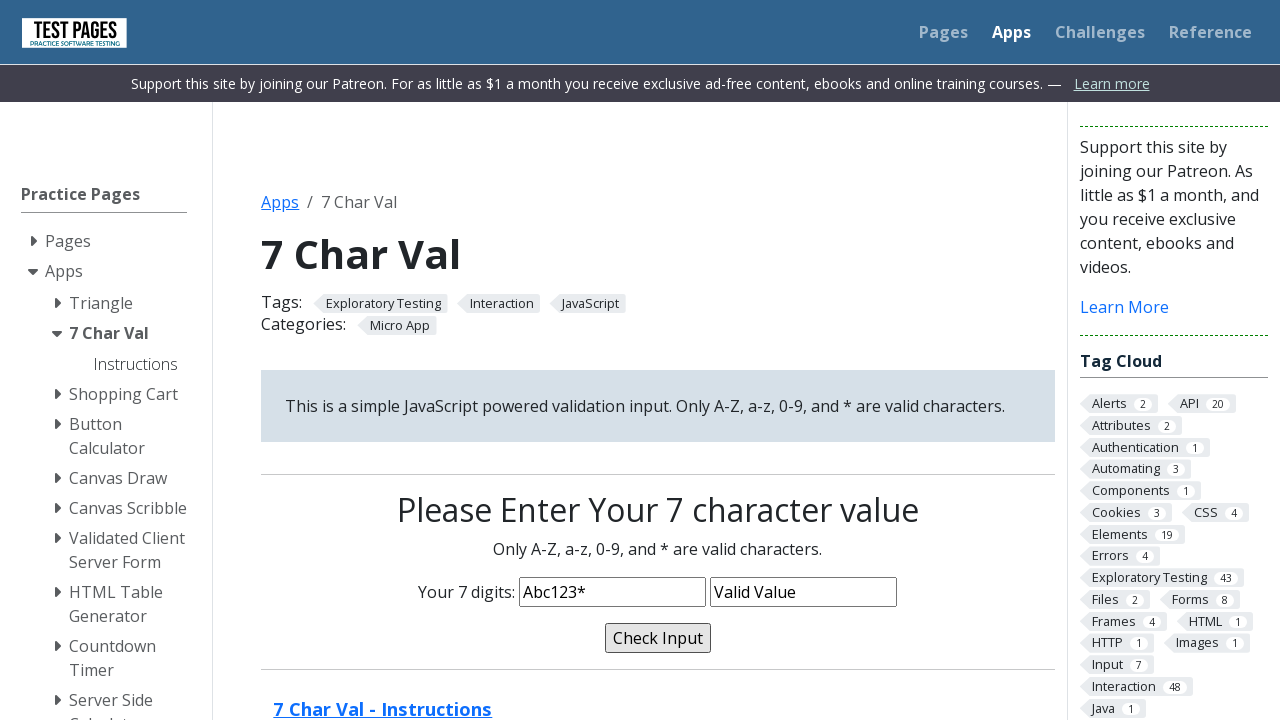

Validation message confirmed as 'valid value'
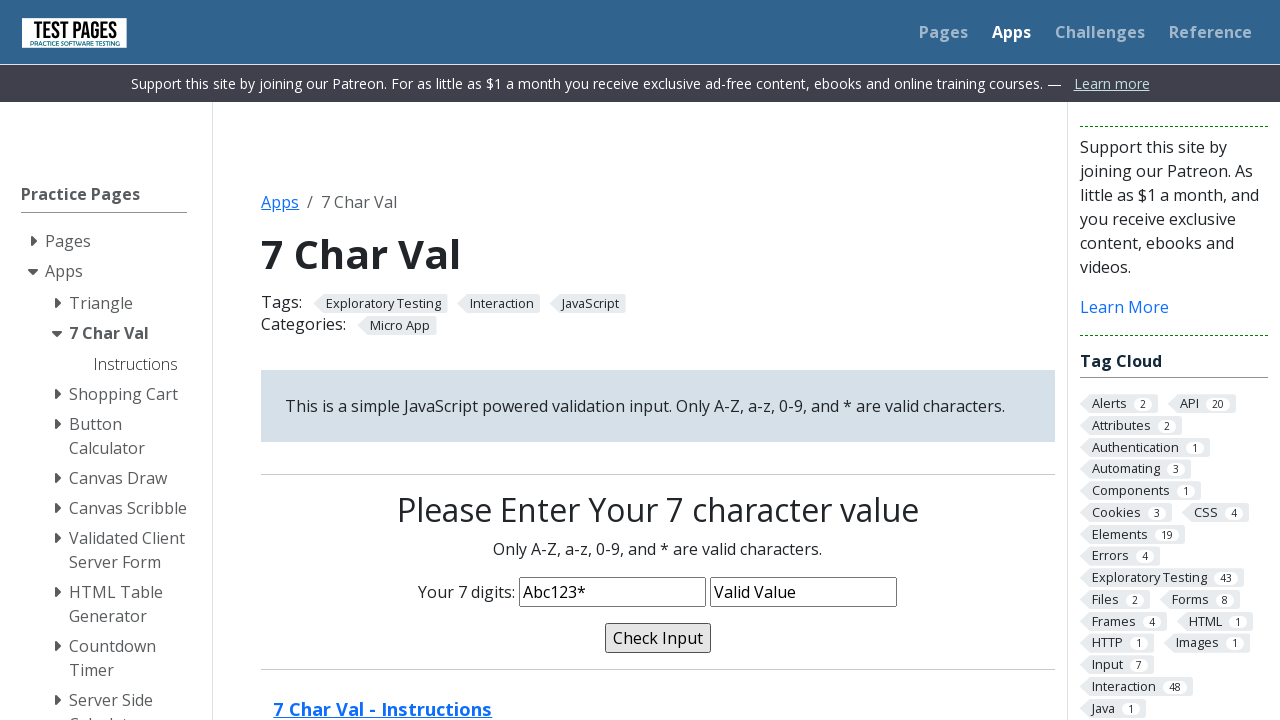

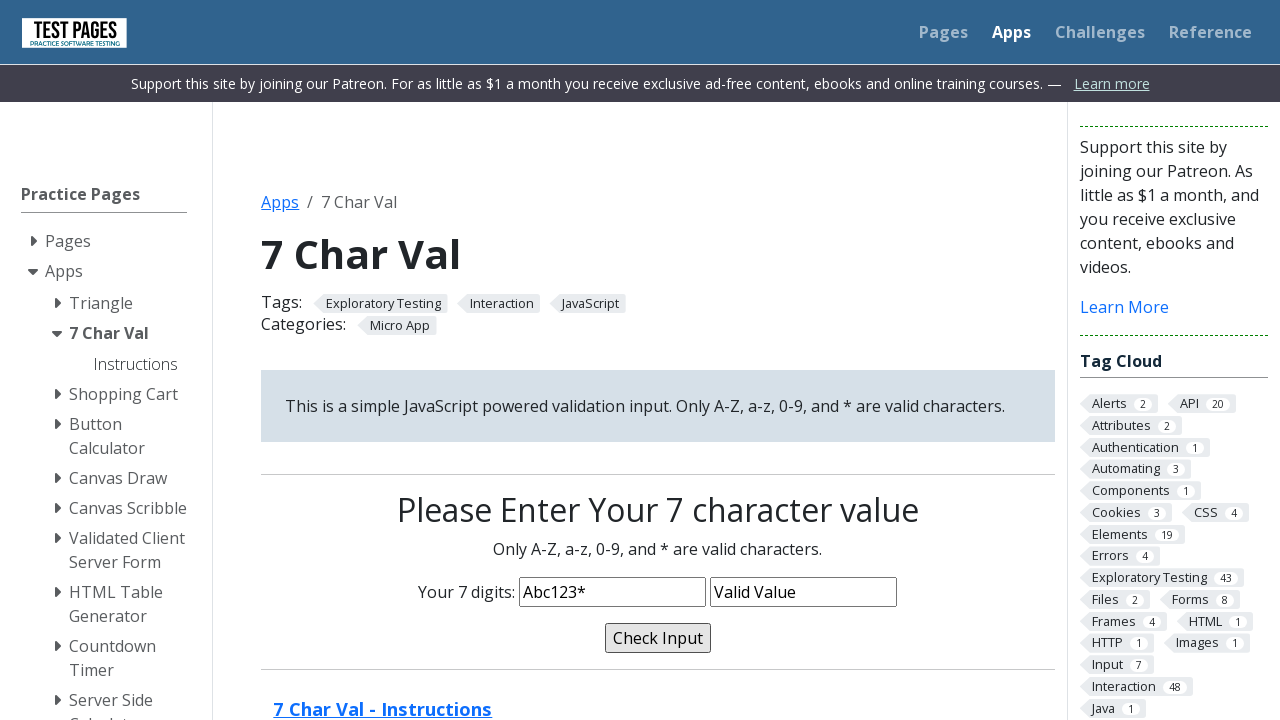